Tests mouse actions including hover over dropdown menu, double-click to copy text between fields, and drag-and-drop functionality on a test automation practice page.

Starting URL: https://testautomationpractice.blogspot.com/

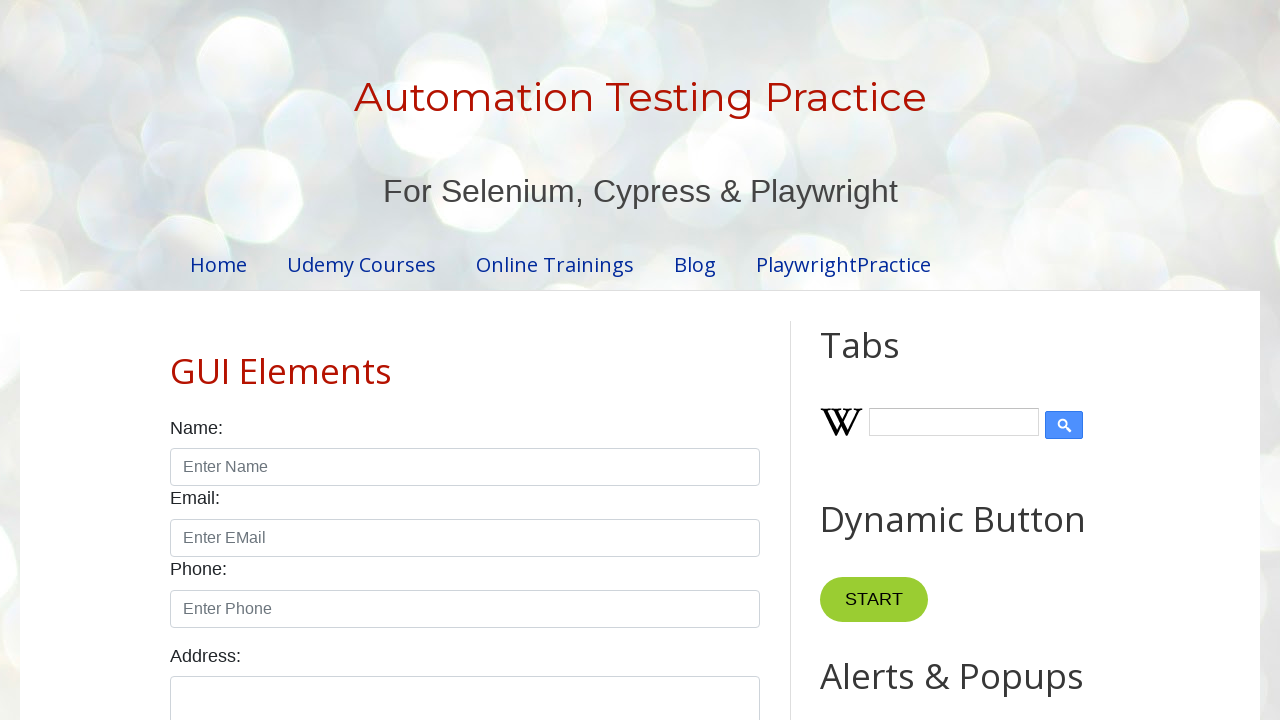

Located dropdown button element
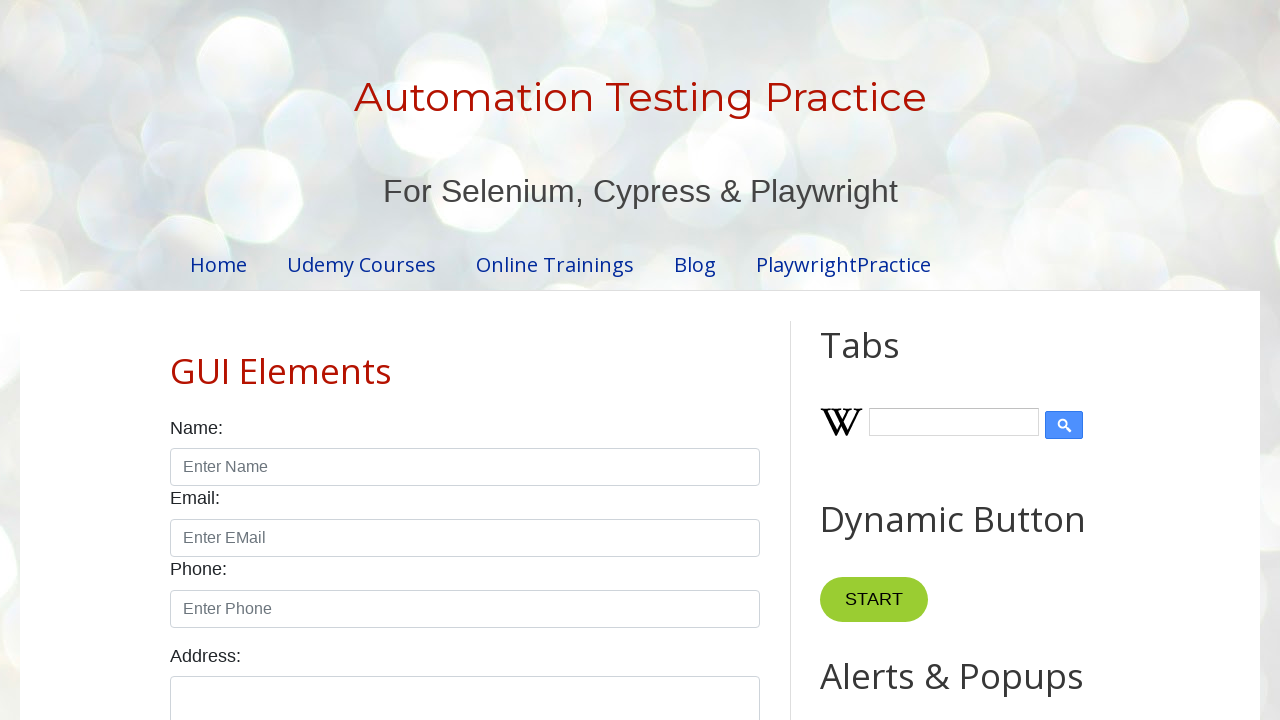

Hovered over dropdown button to reveal menu at (868, 360) on xpath=//button[@class='dropbtn']
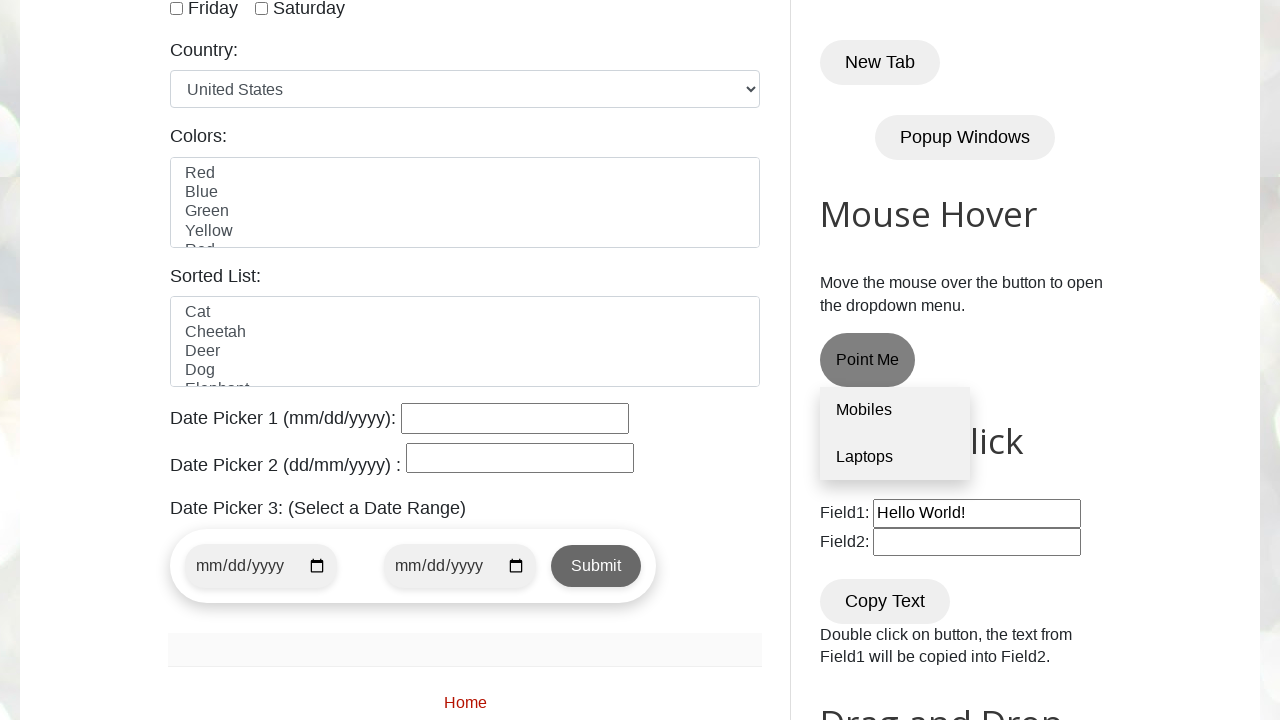

Clicked on 'Mobiles' option from dropdown menu at (895, 411) on xpath=//a[normalize-space()='Mobiles']
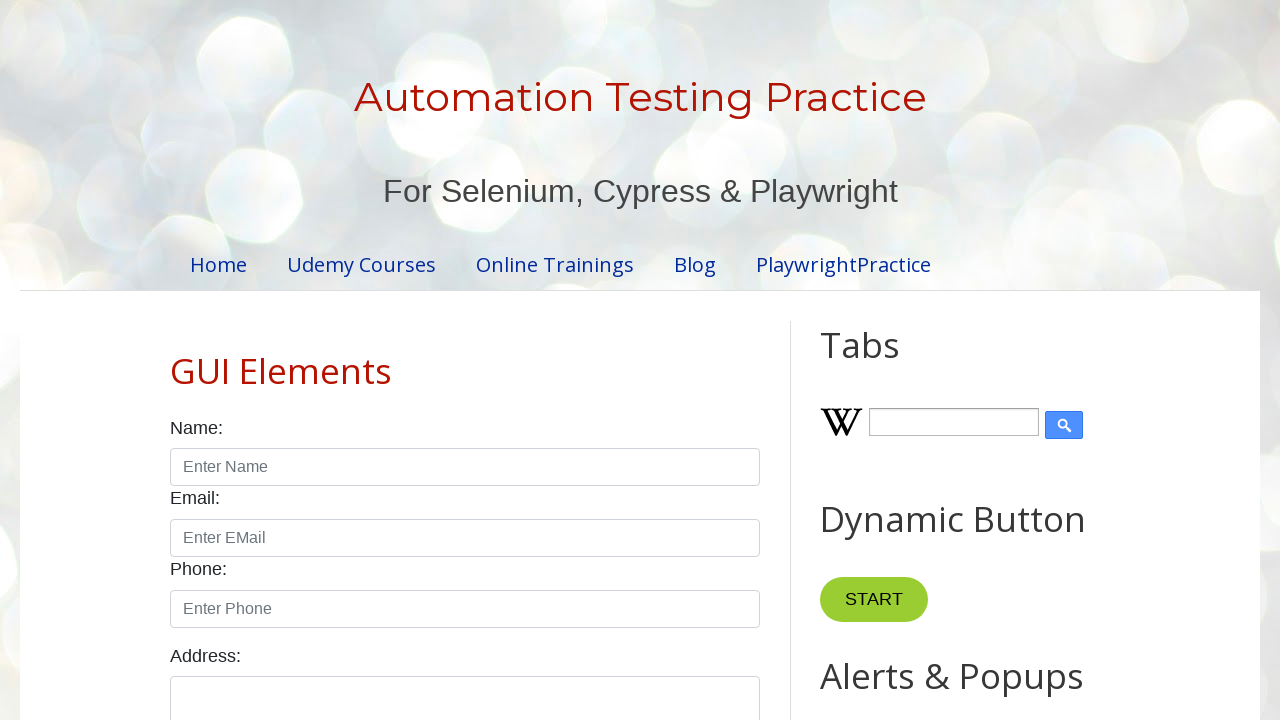

Located field1 element
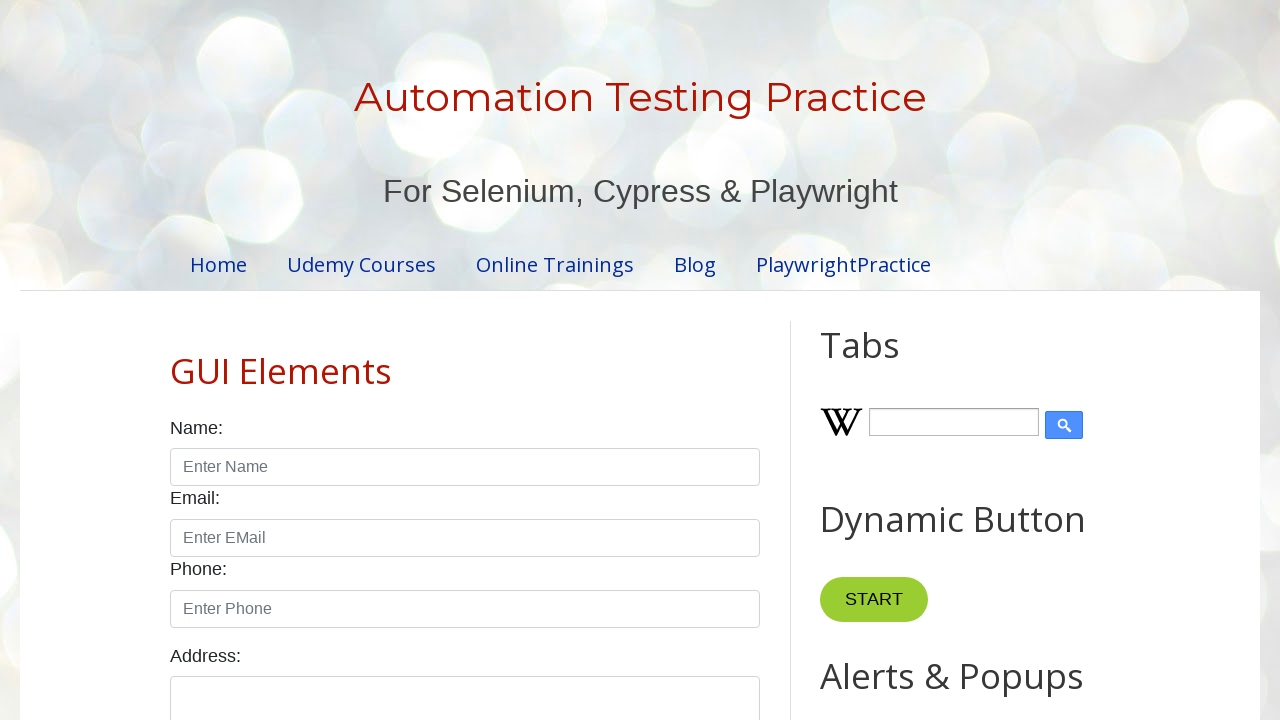

Located field2 element
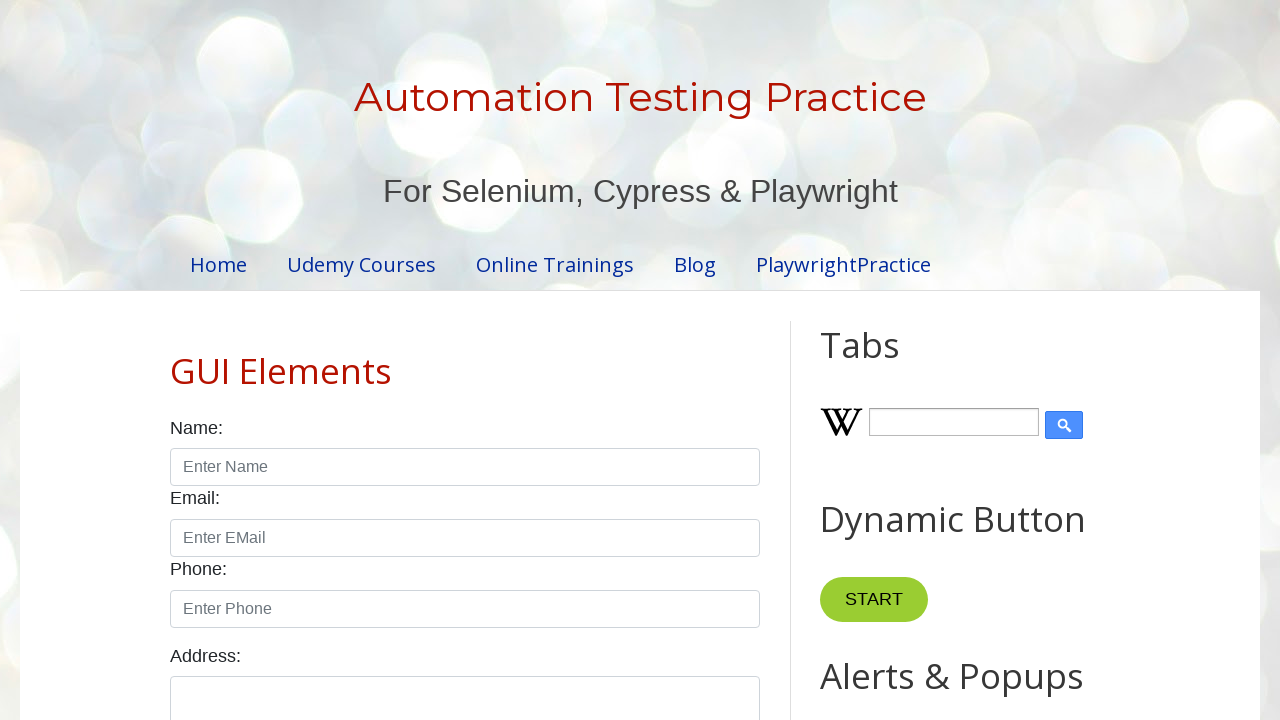

Cleared field1 on #field1
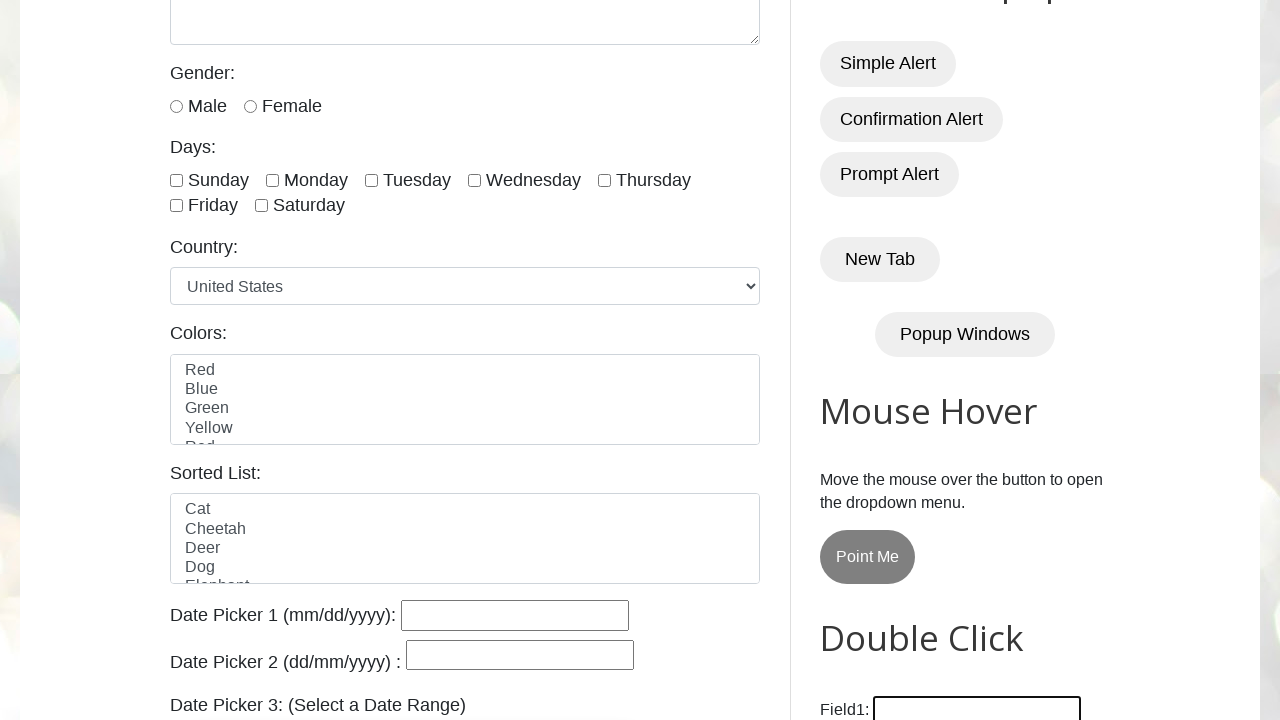

Filled field1 with 'test' text on #field1
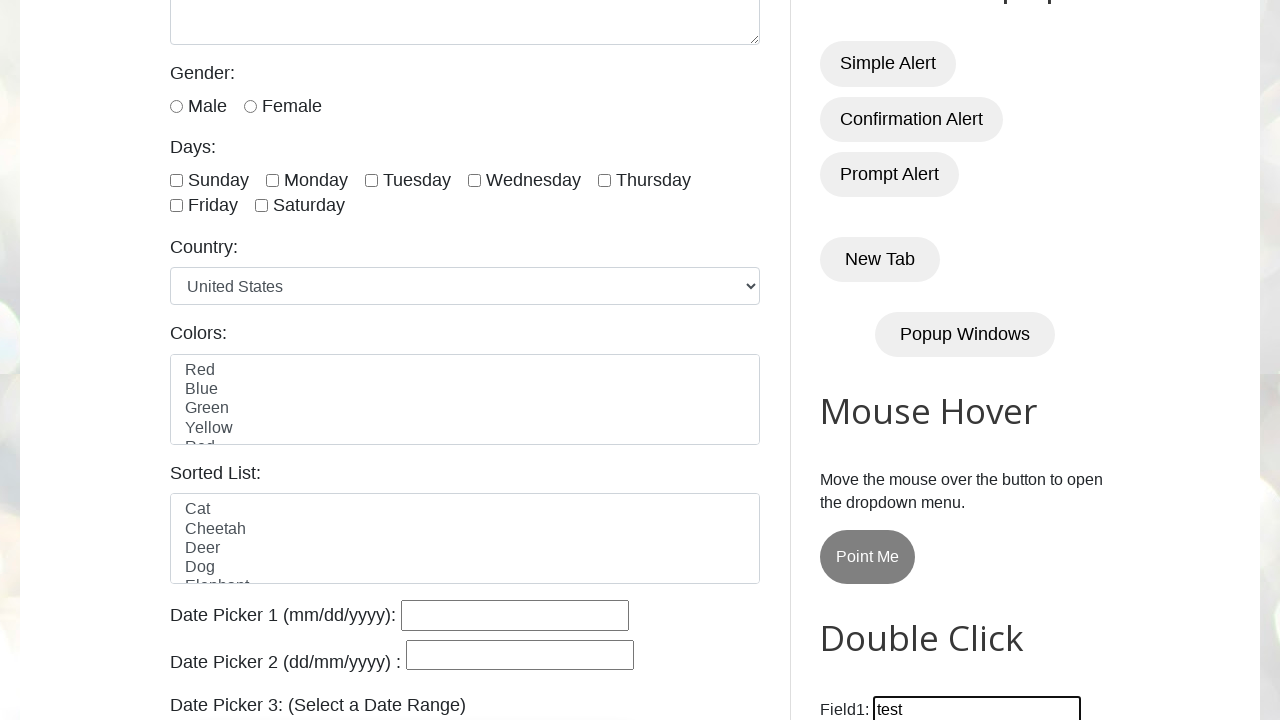

Located Copy Text button
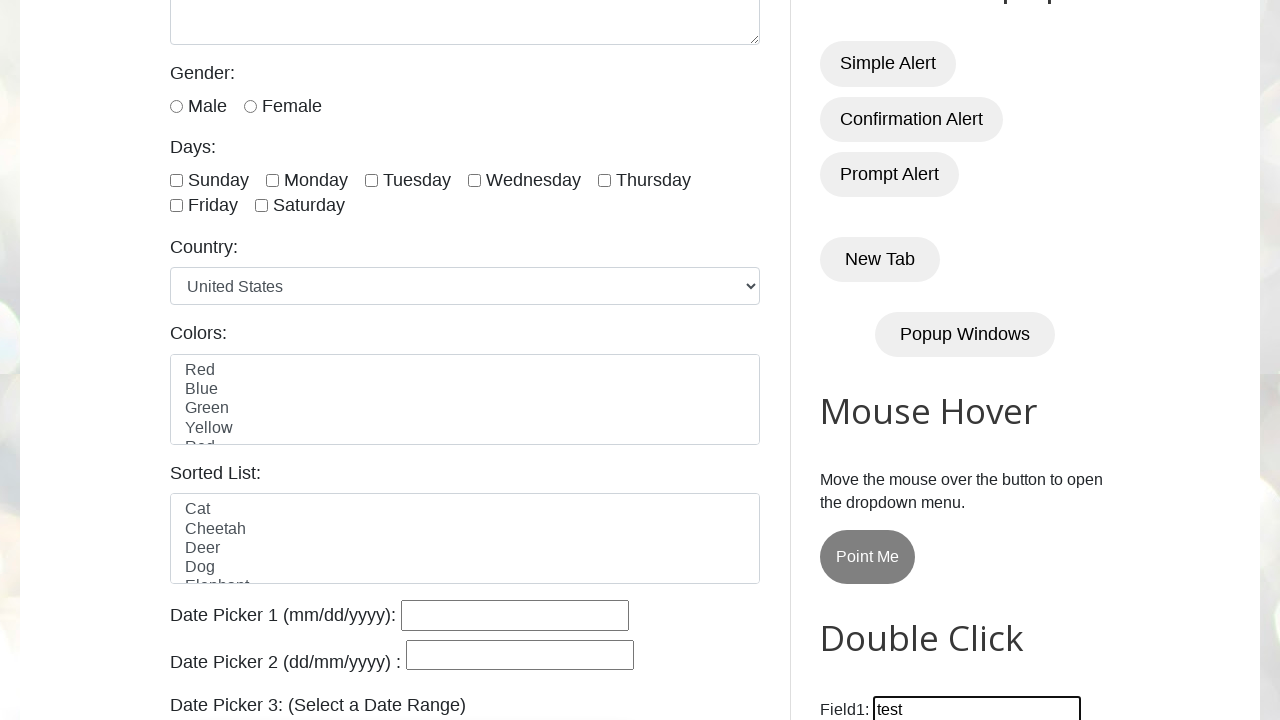

Double-clicked Copy Text button to copy text from field1 to field2 at (885, 360) on xpath=//button[normalize-space()='Copy Text']
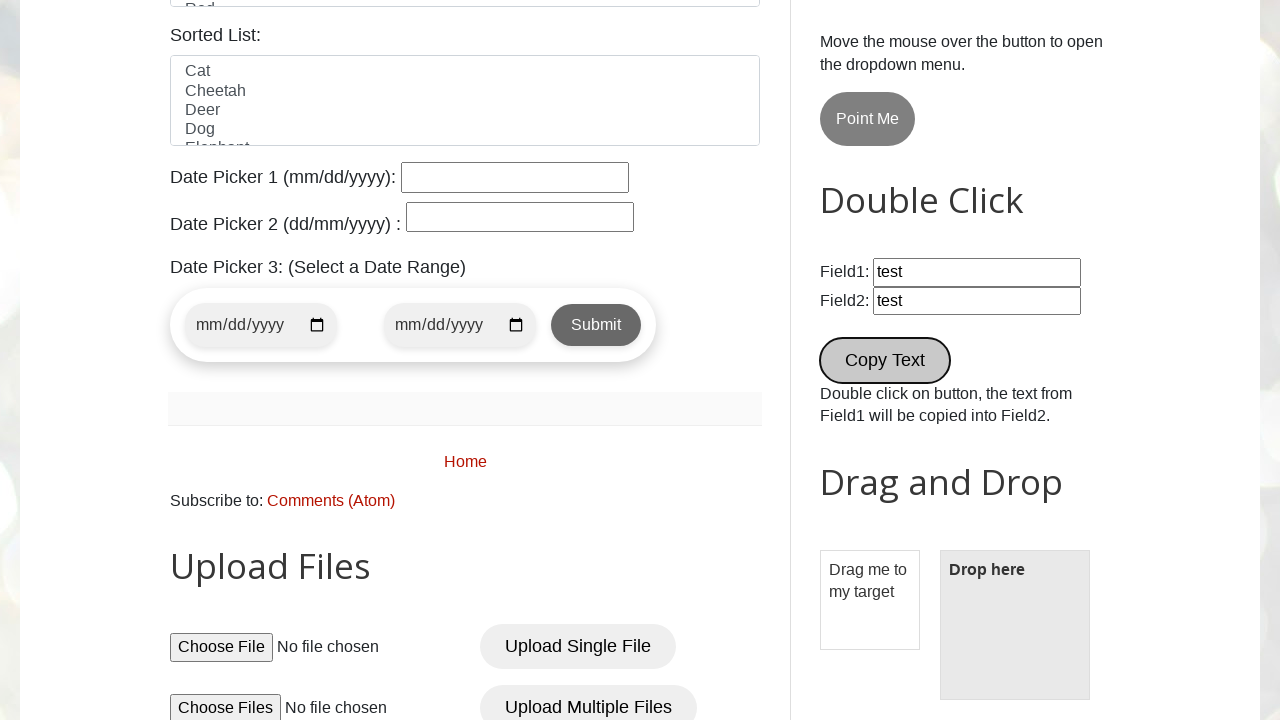

Retrieved copied value from field2: 'test'
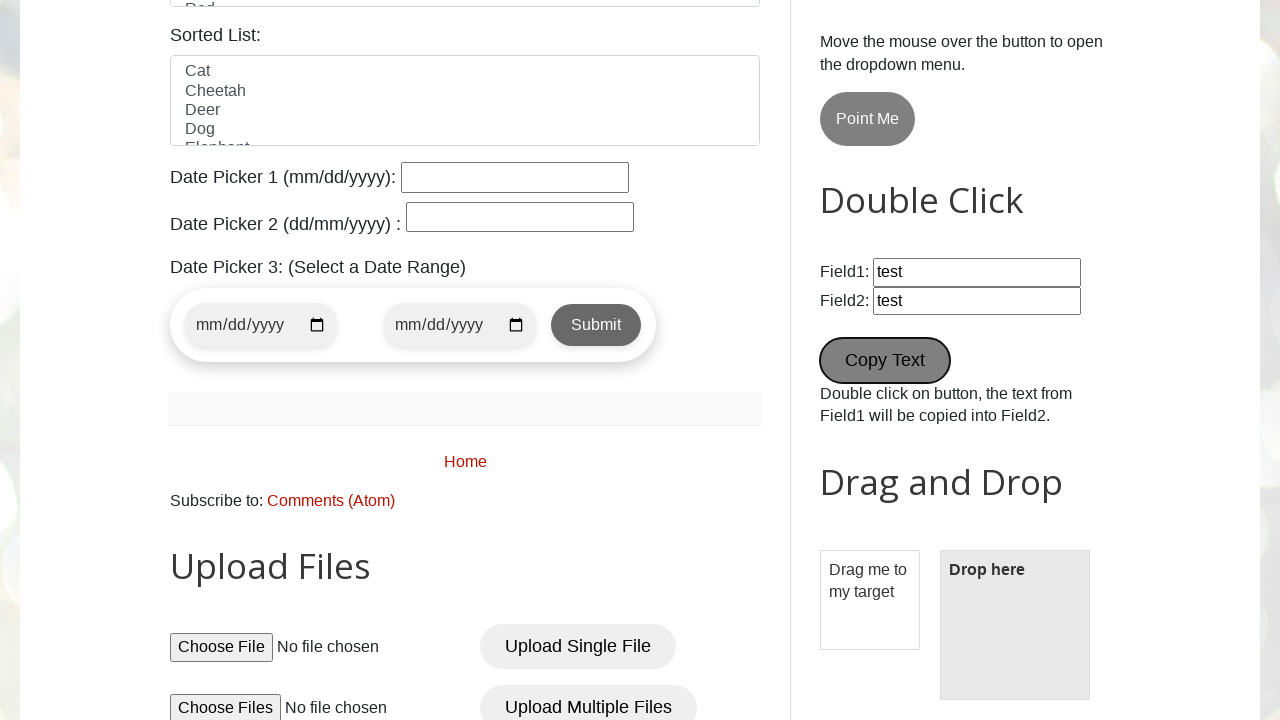

Located draggable source box element
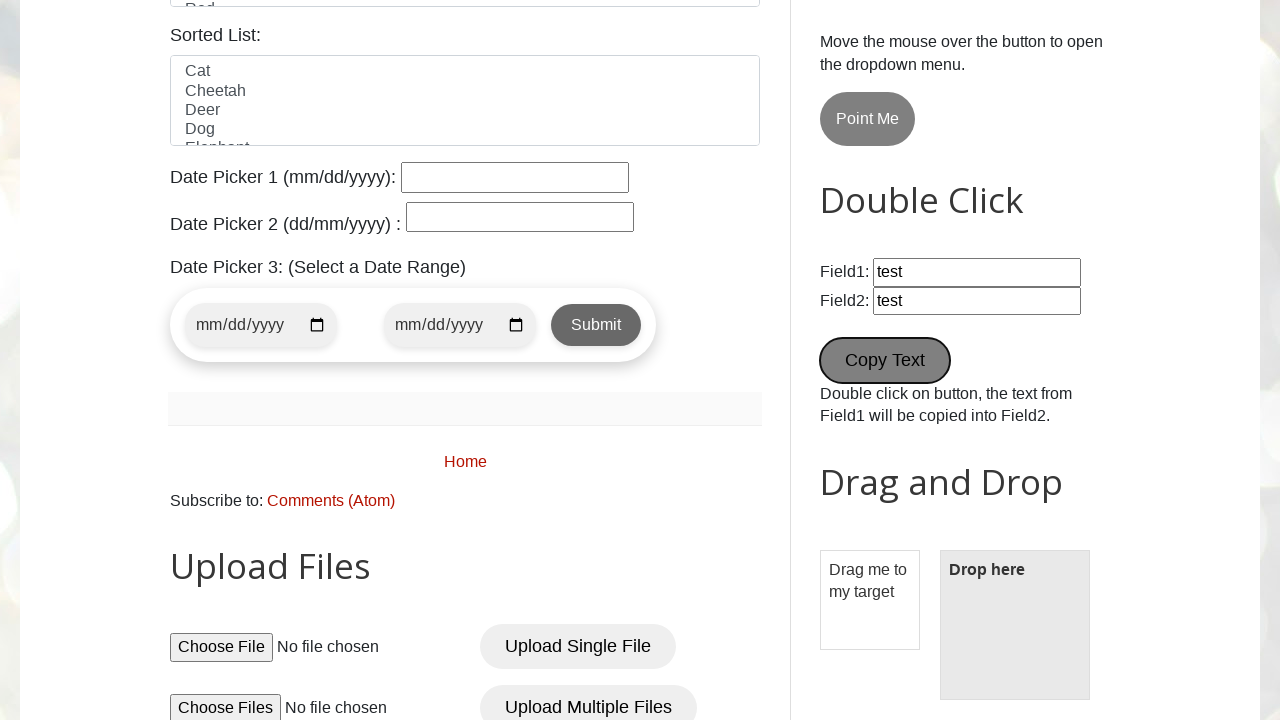

Located droppable target box element
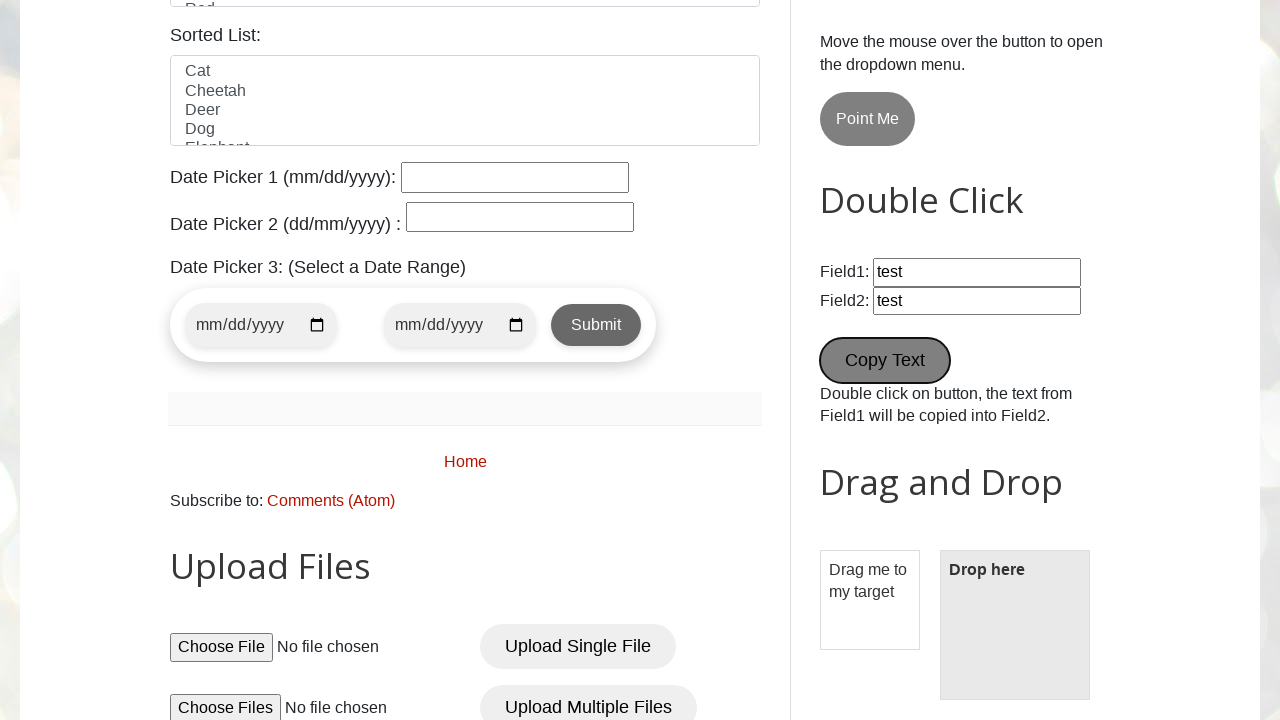

Performed drag-and-drop operation from source to target box at (1015, 625)
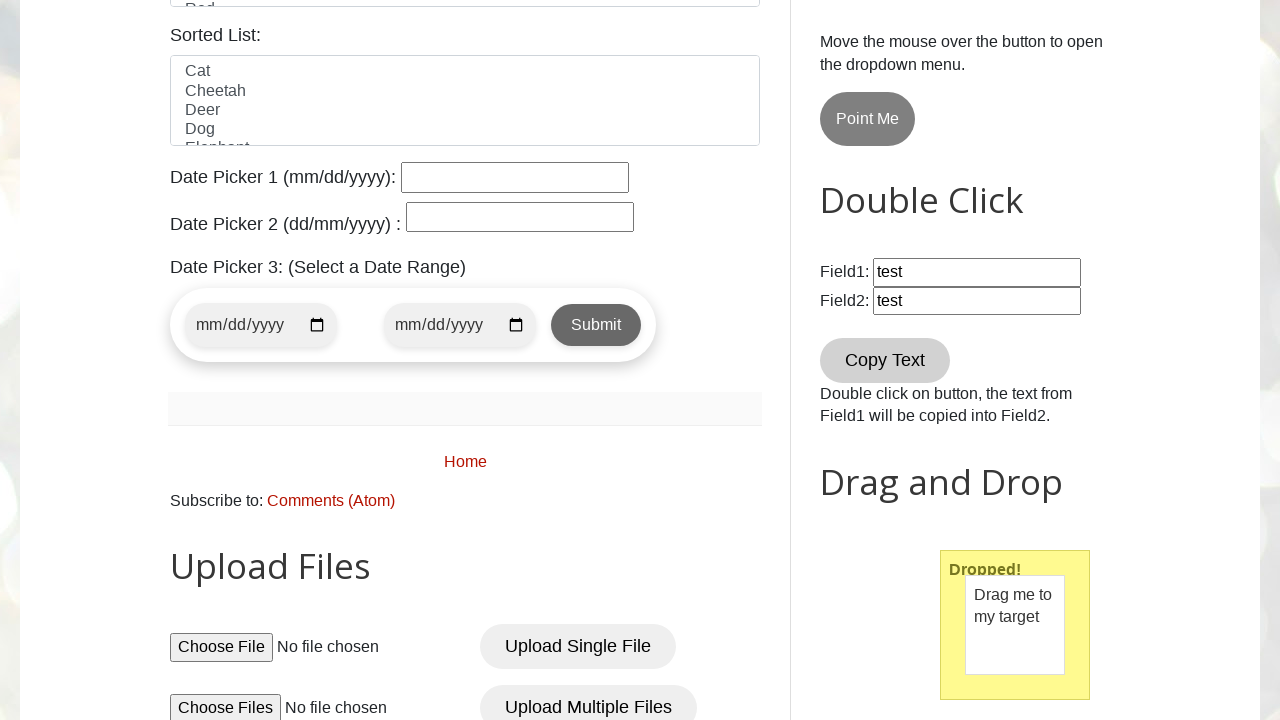

Waited 1 second to observe drag-and-drop result
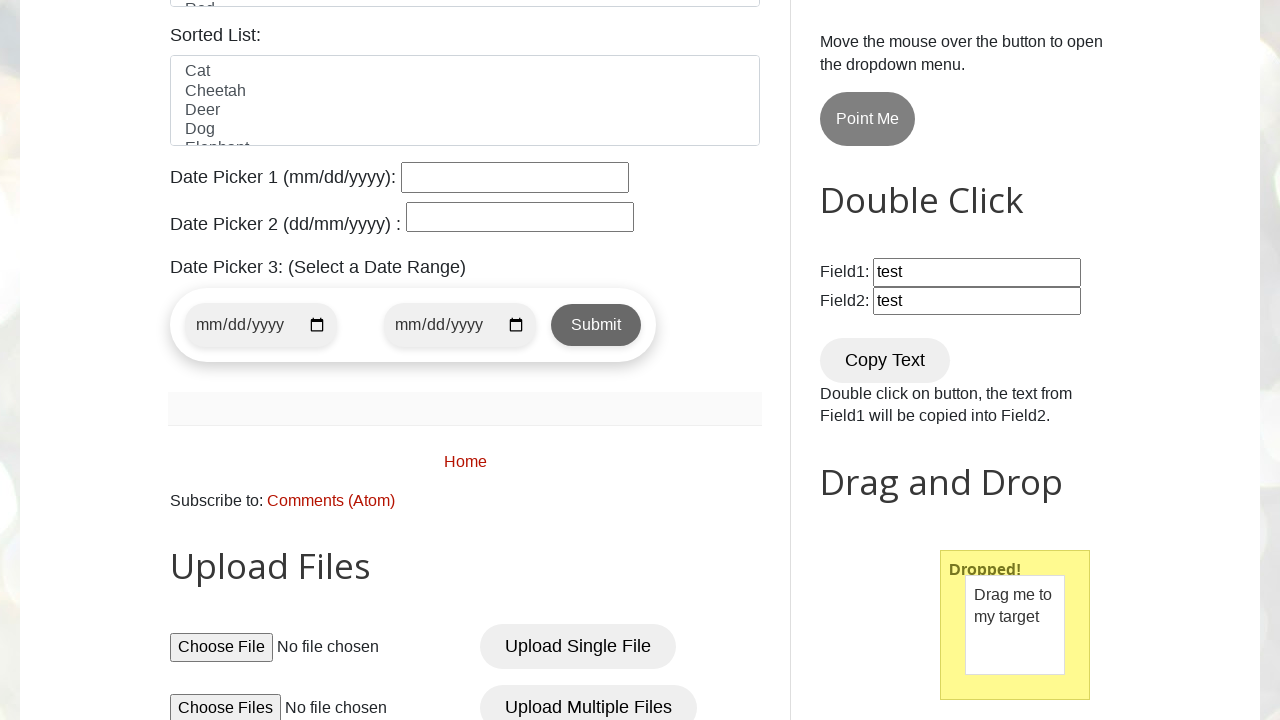

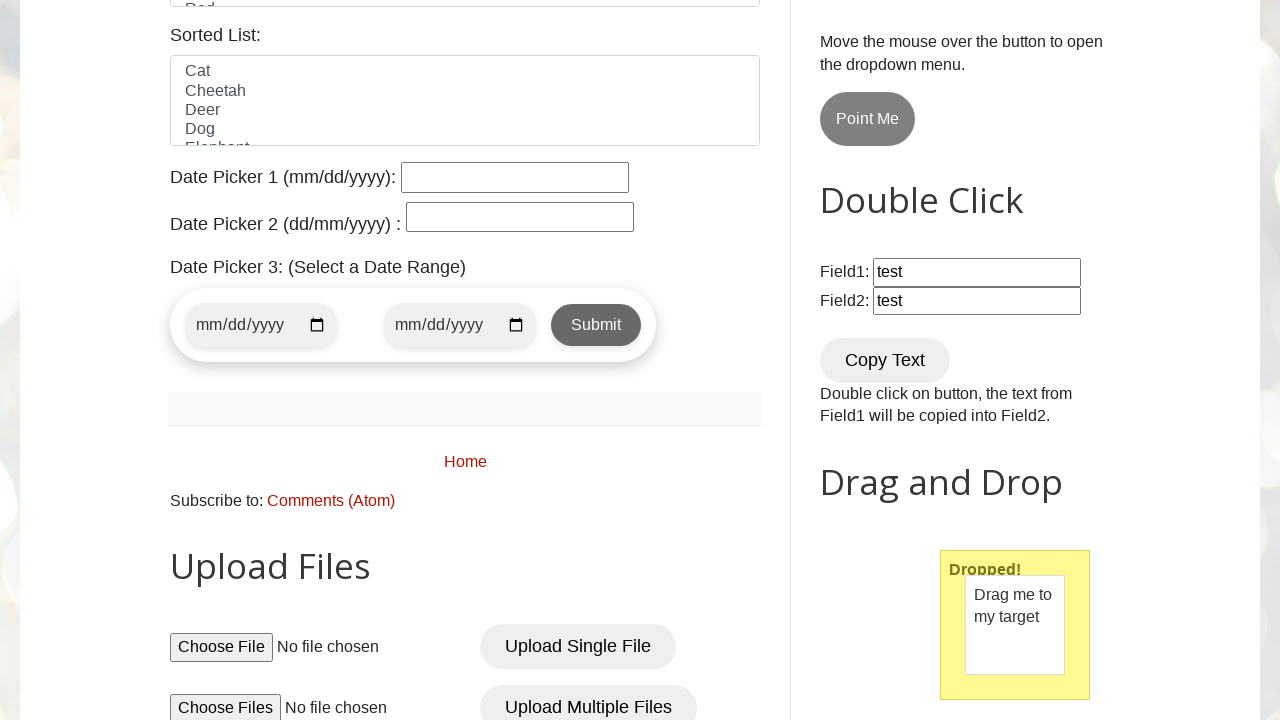